Tests navigation to the Widgets section of DemoQA

Starting URL: https://demoqa.com/

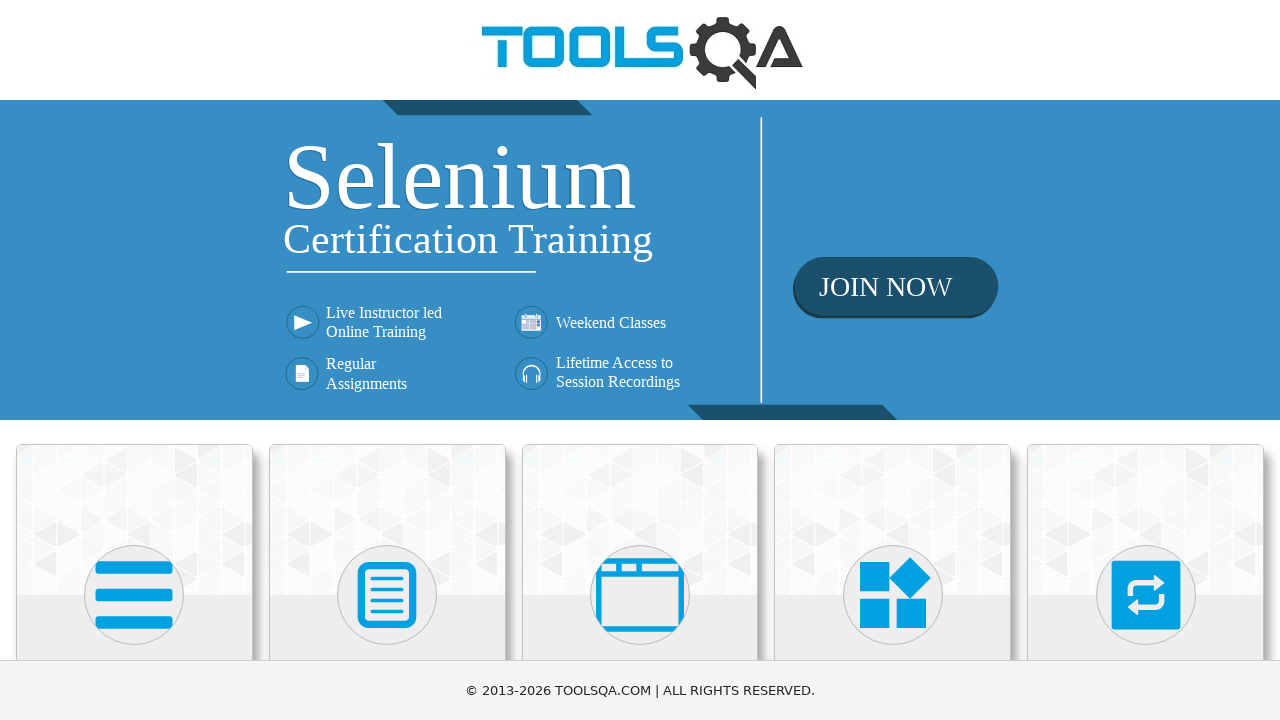

Clicked on Widgets card to navigate to Widgets section at (893, 360) on xpath=//h5[contains(text(),'Widgets')]
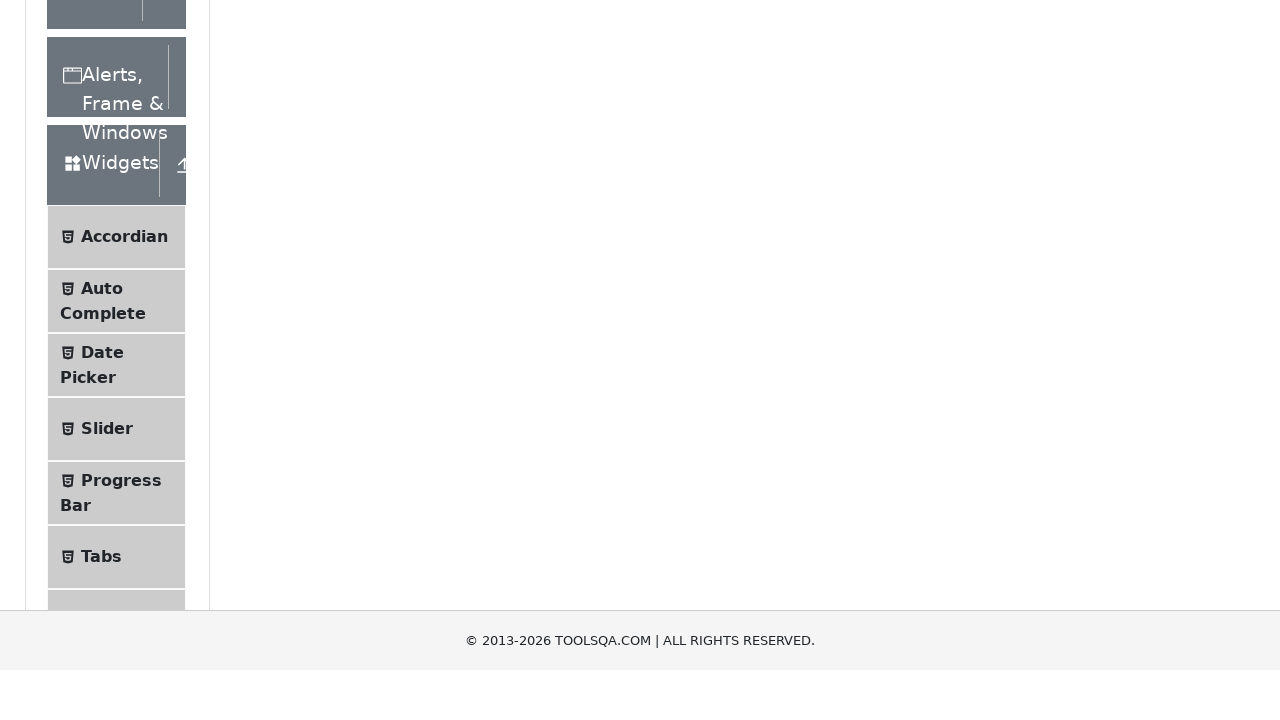

Widgets page loaded and Accordian element is visible
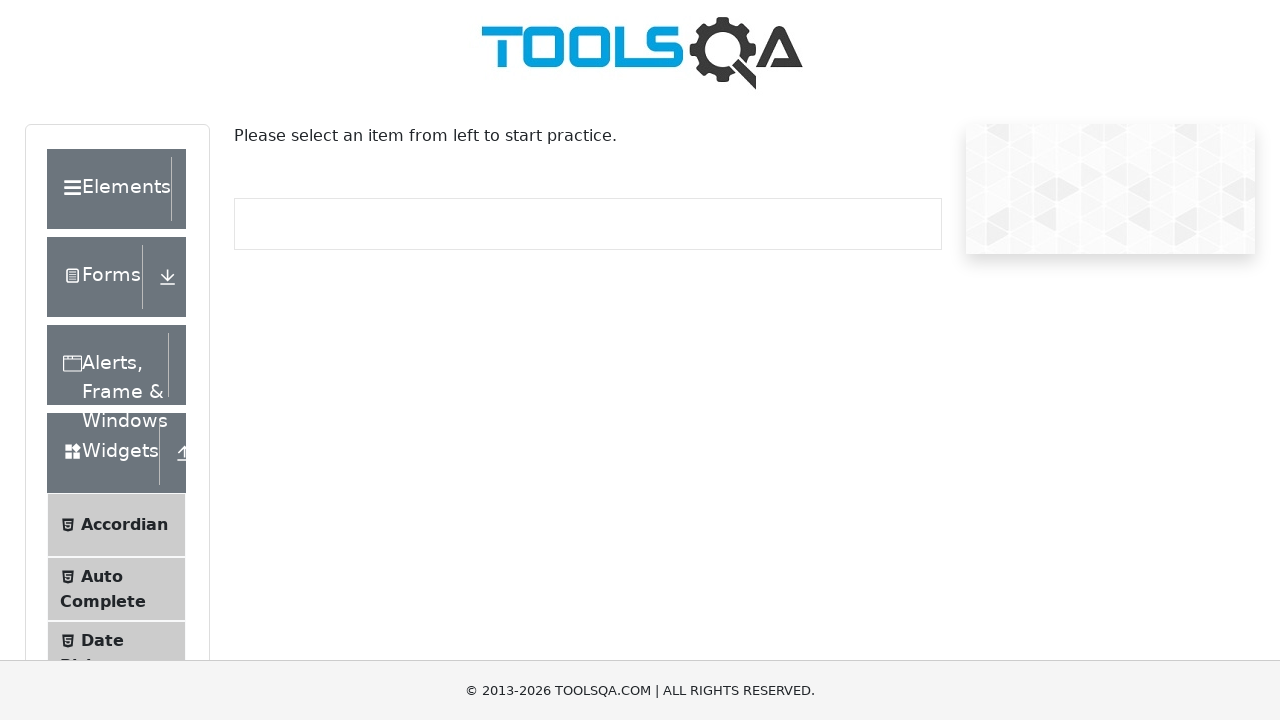

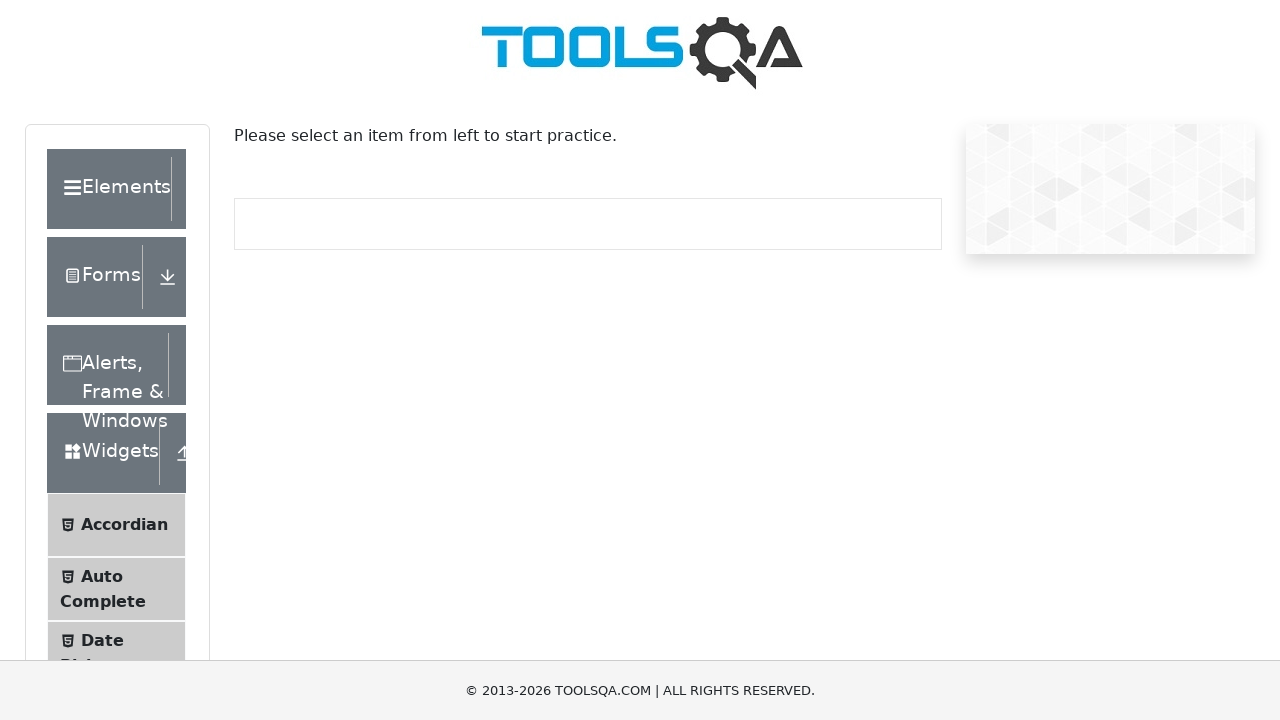